Tests checkbox functionality by checking and unchecking the Sunday checkbox.

Starting URL: https://testautomationpractice.blogspot.com/

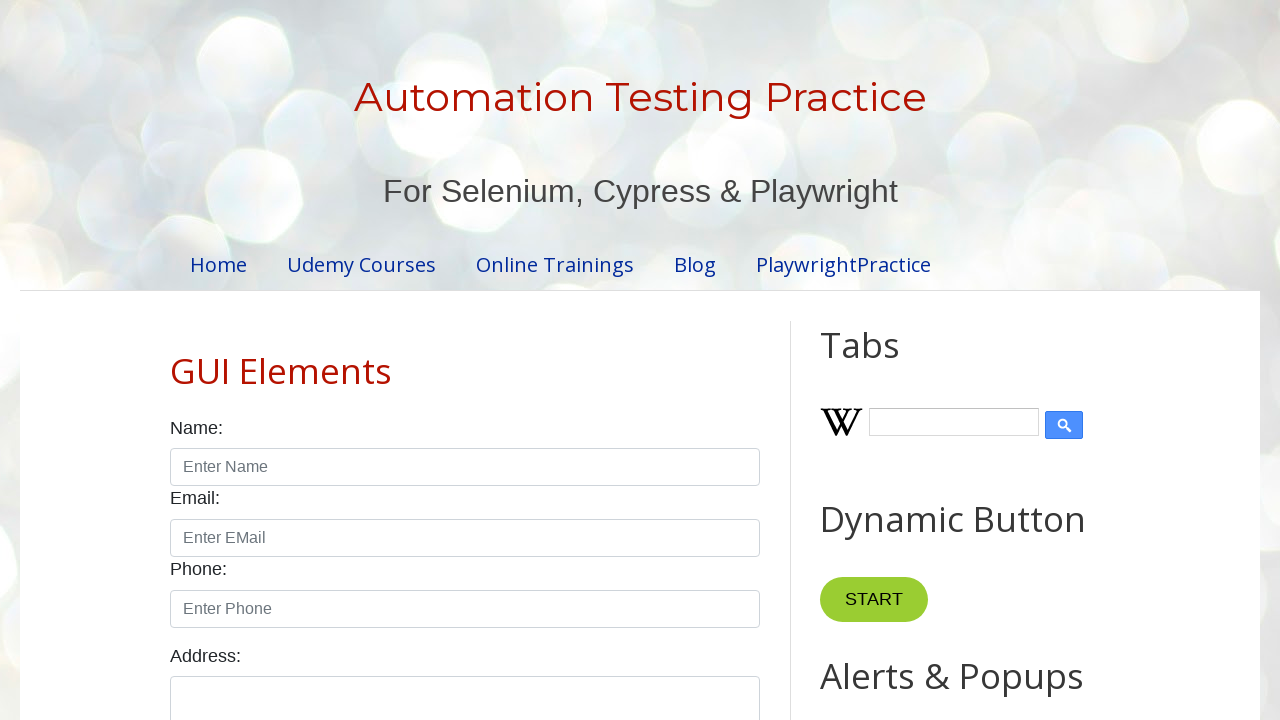

Checked the Sunday checkbox at (176, 360) on #sunday
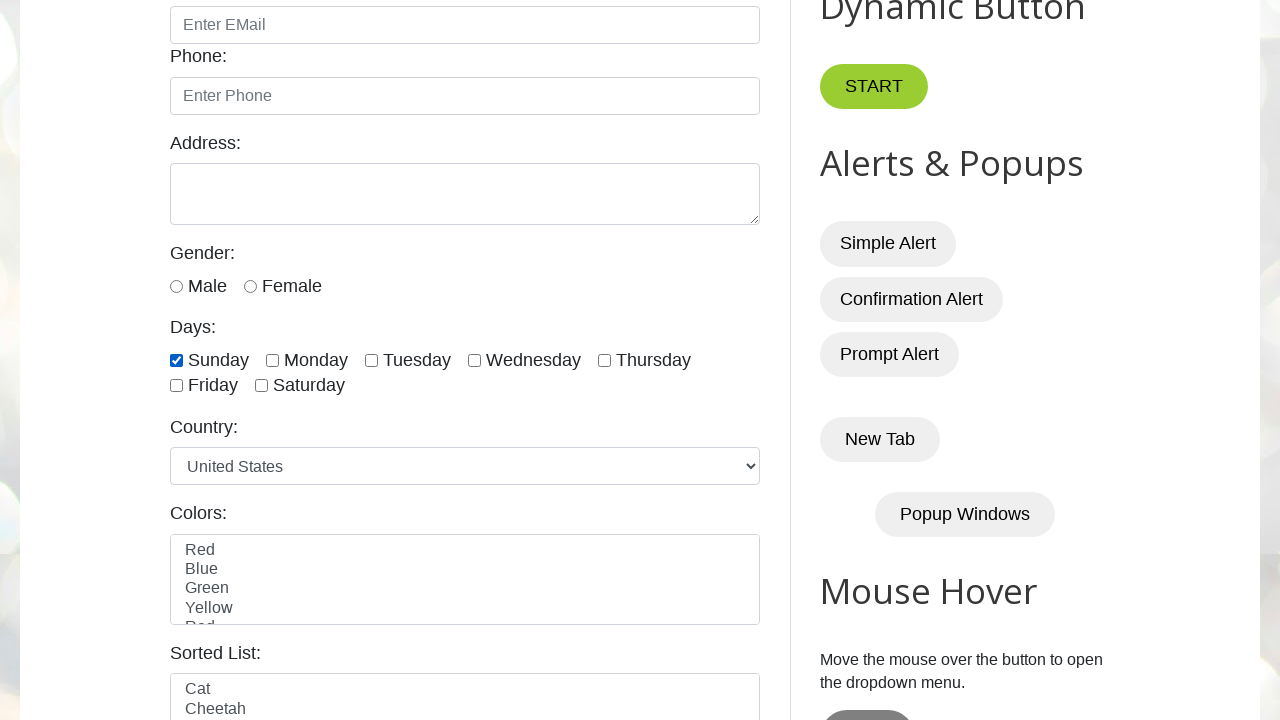

Verified that Sunday checkbox is checked
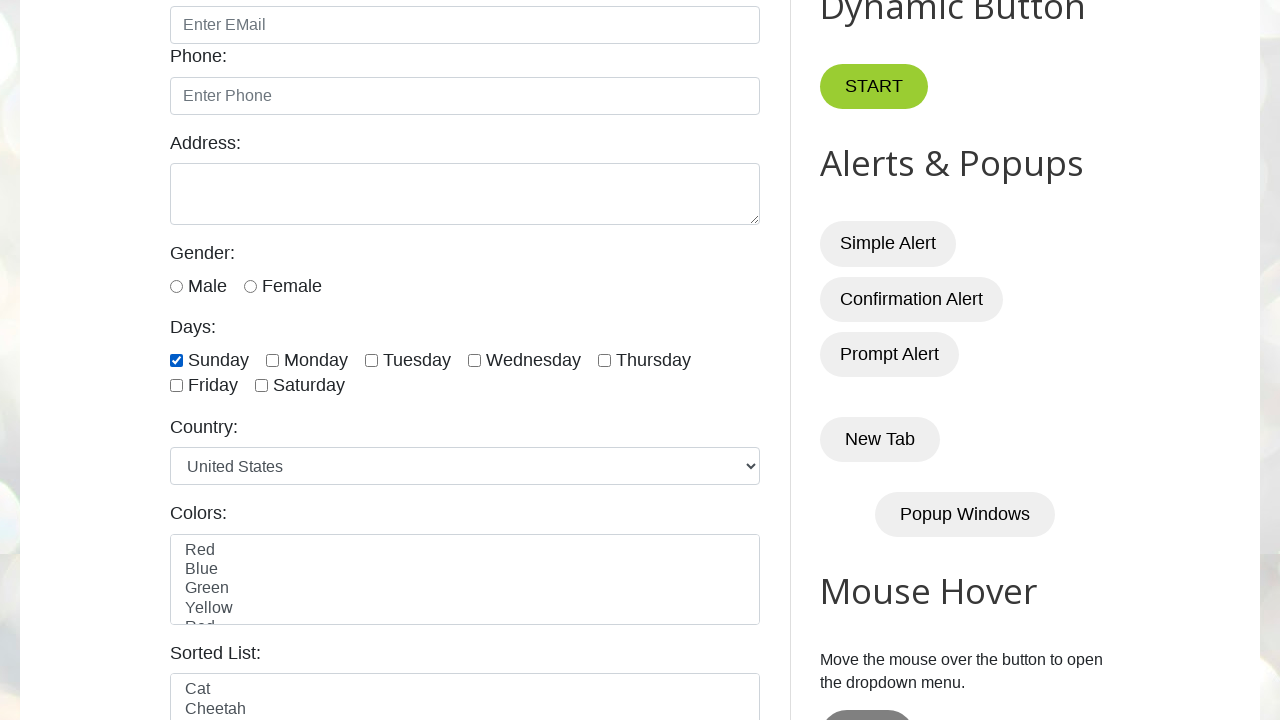

Unchecked the Sunday checkbox at (176, 360) on #sunday
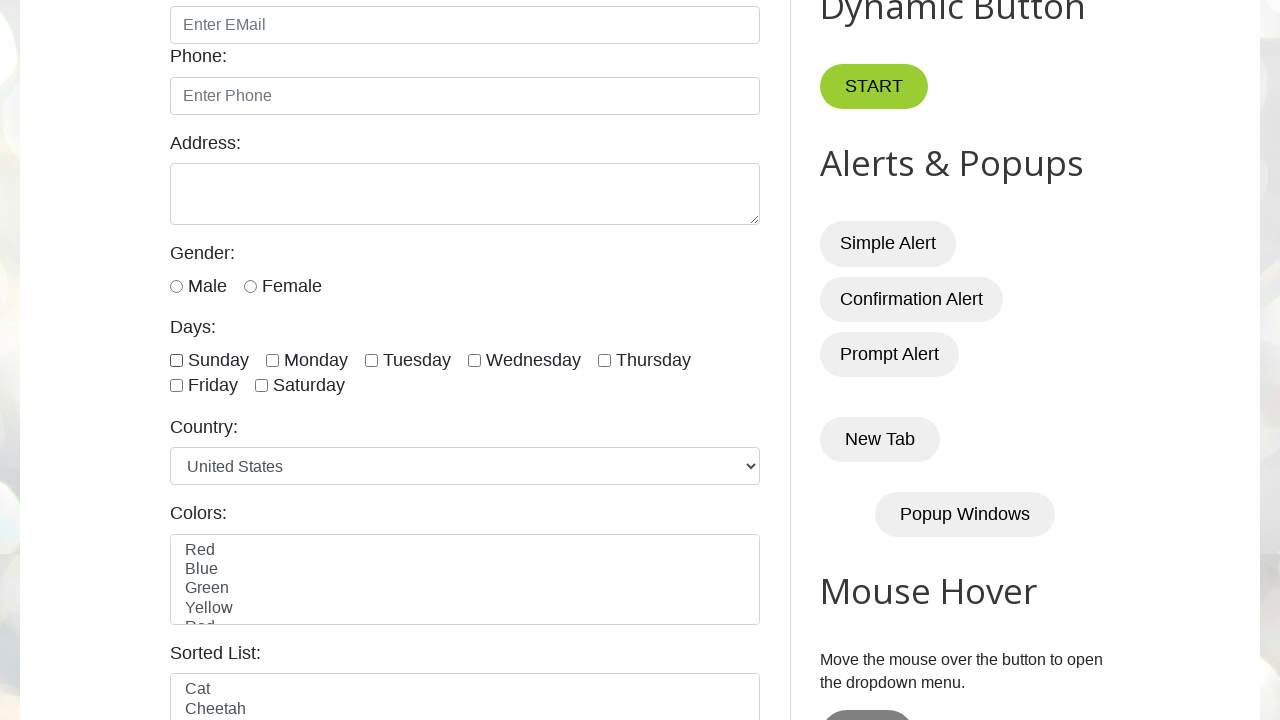

Verified that Sunday checkbox is not checked
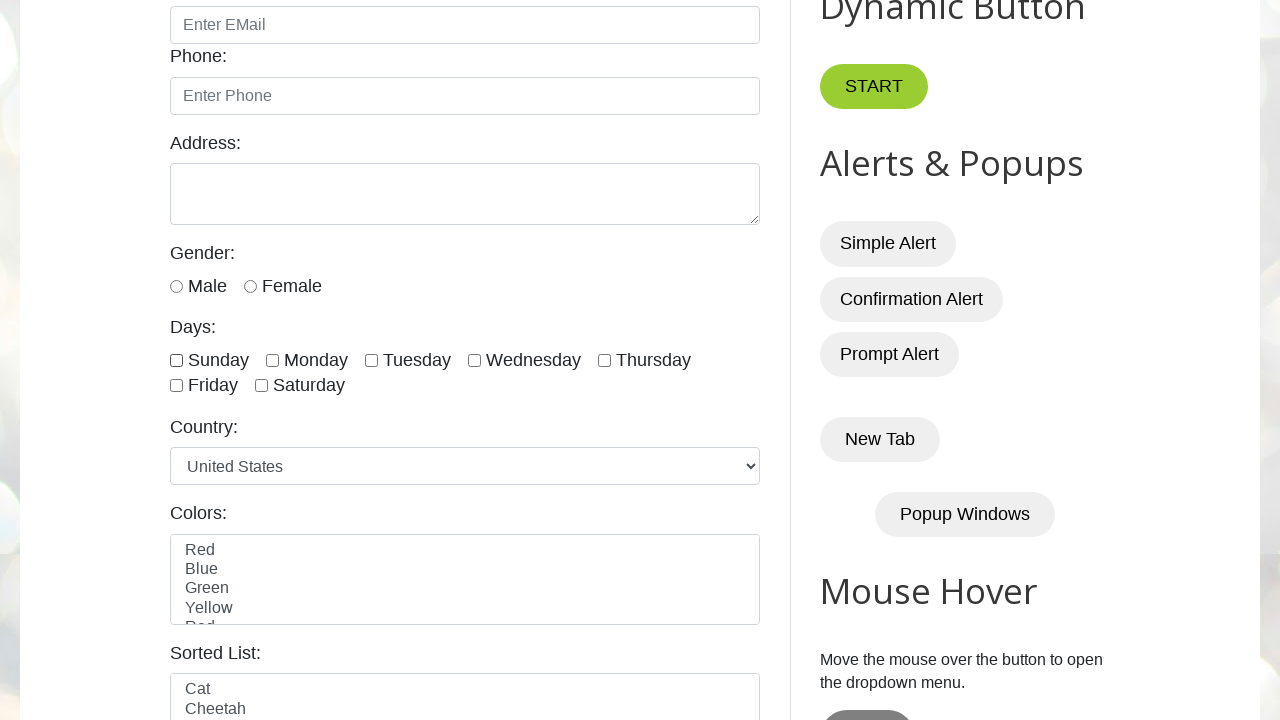

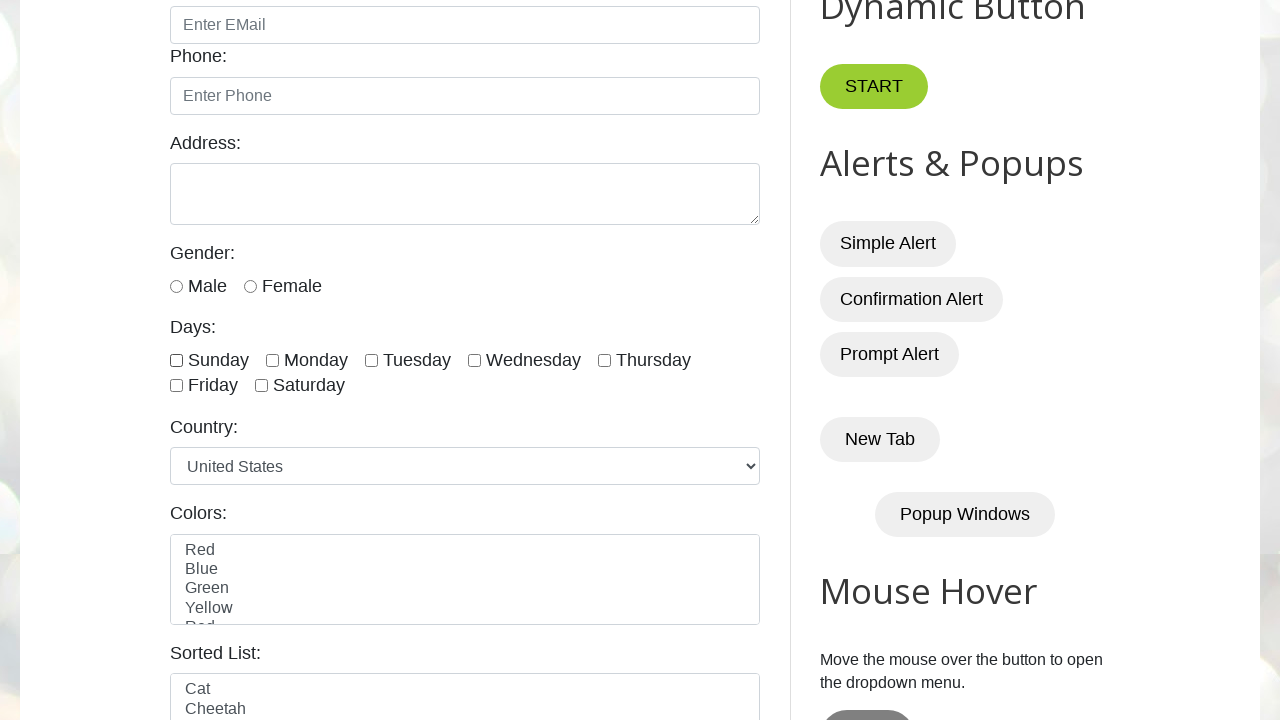